Tests mouse hover functionality by hovering over a menu element to reveal submenu options

Starting URL: https://rahulshettyacademy.com/AutomationPractice/

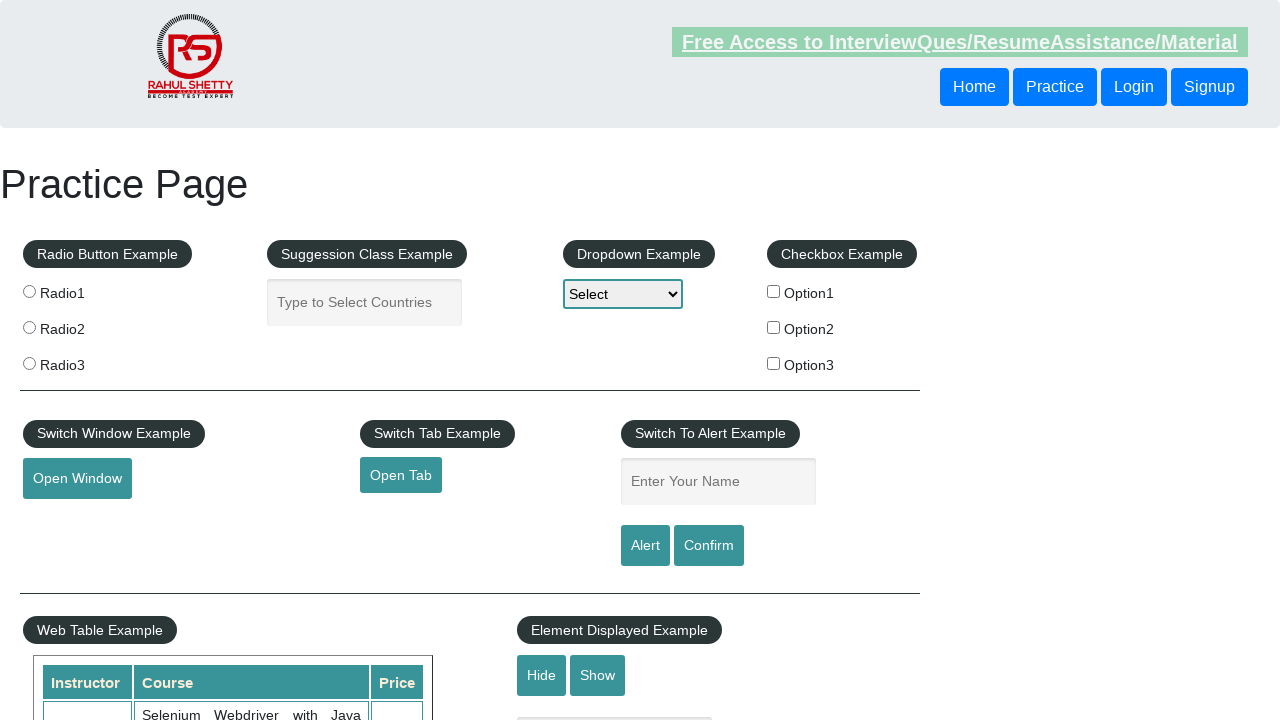

Navigated to AutomationPractice homepage
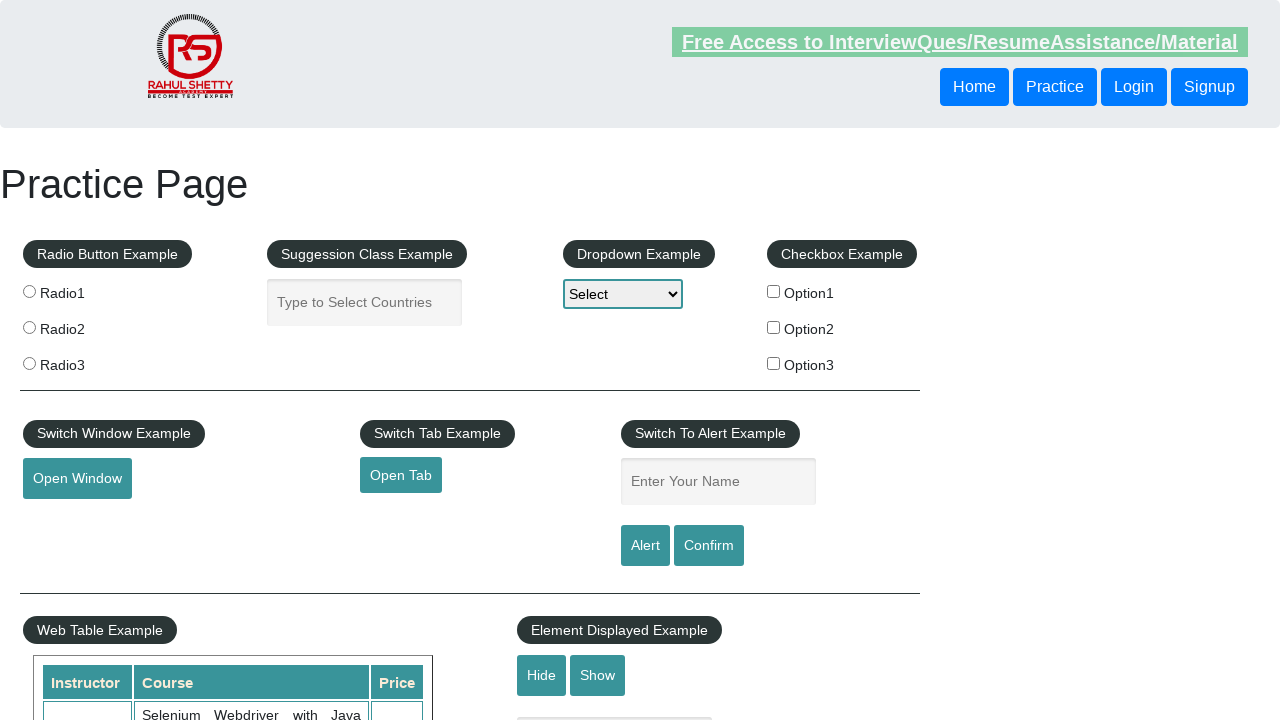

Hovered over the mouse hover menu element to reveal submenu at (83, 361) on #mousehover
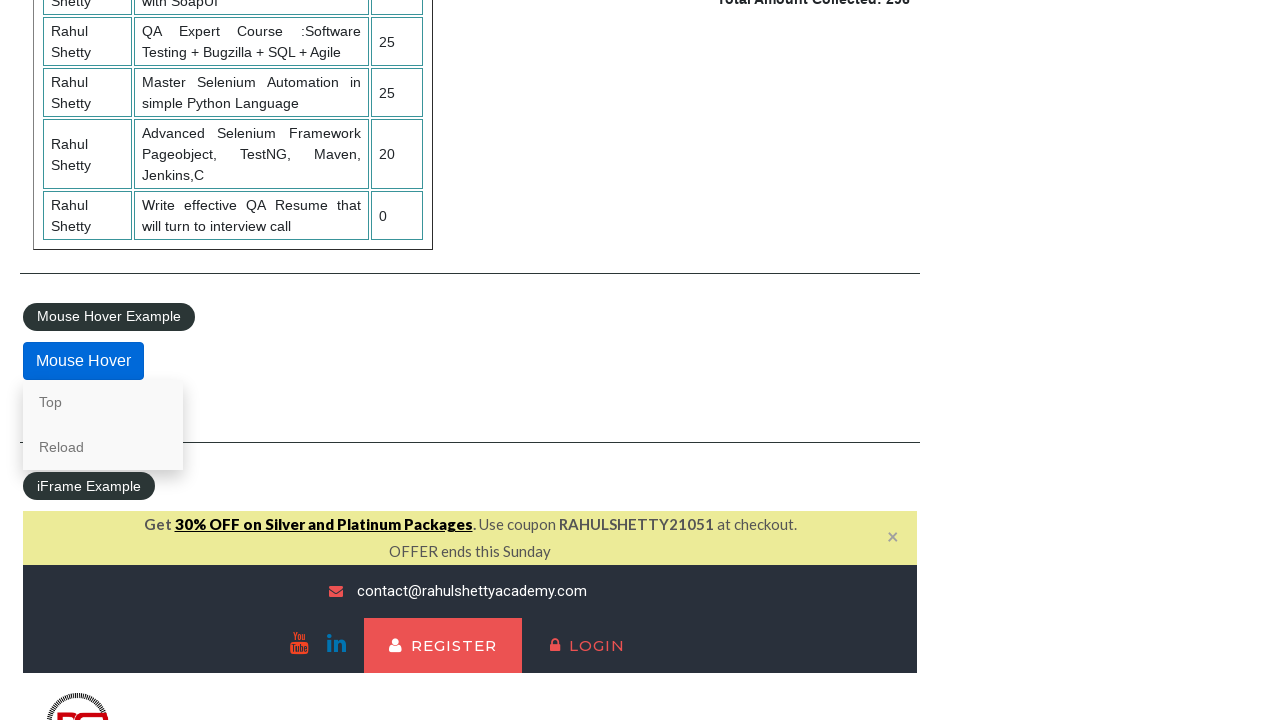

Clicked on the Reload option from the submenu at (103, 447) on a:text('Reload')
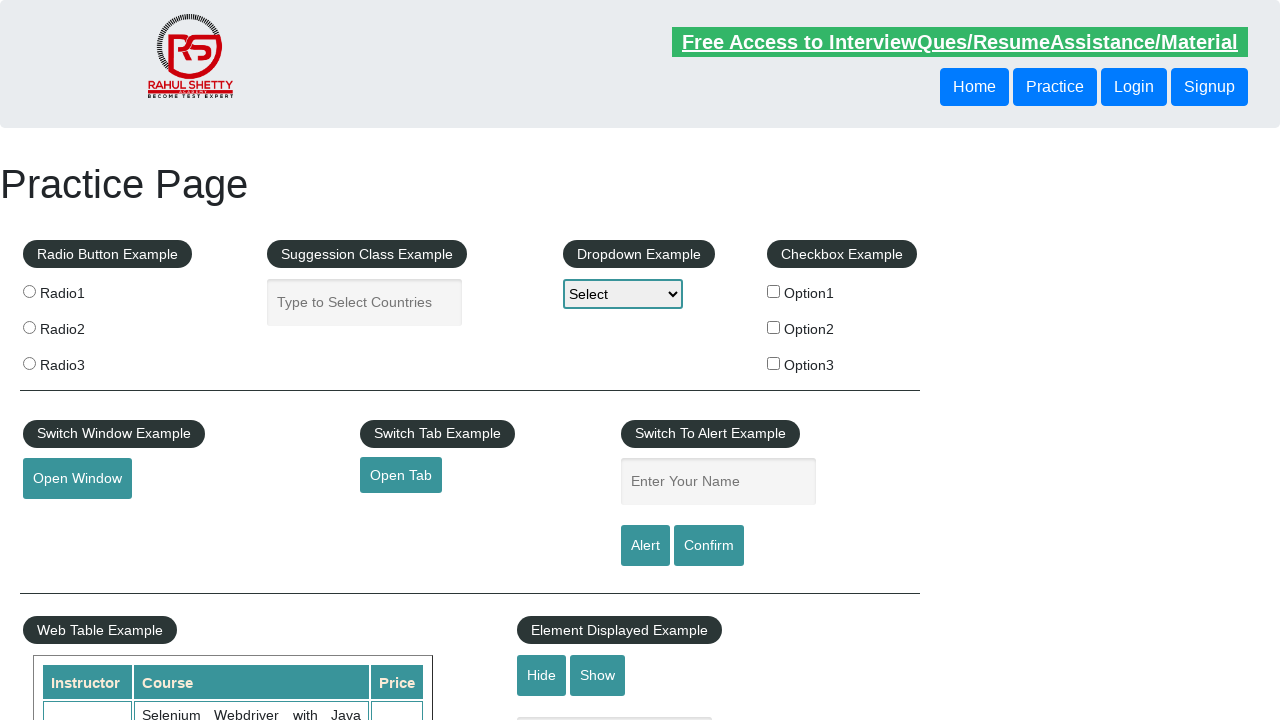

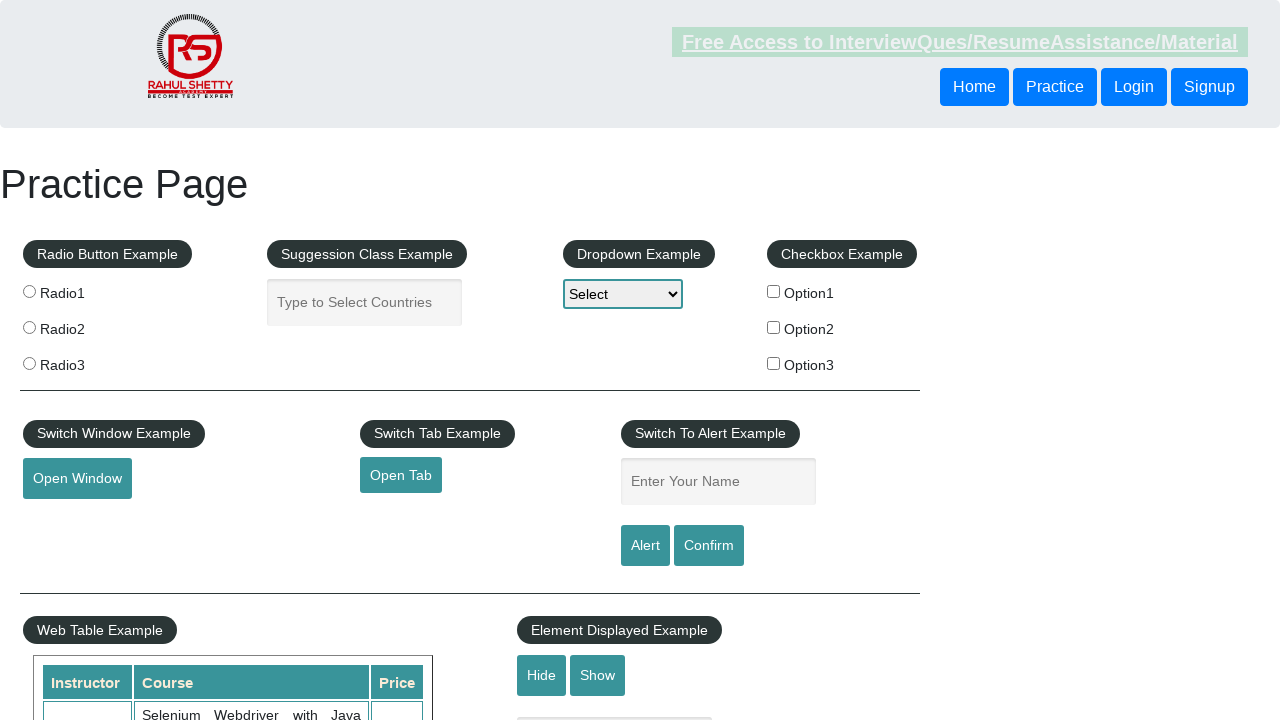